Tests that clicking Get Started on a Data Structure topic shows a "not logged in" warning when user is not authenticated

Starting URL: https://dsportalapp.herokuapp.com/

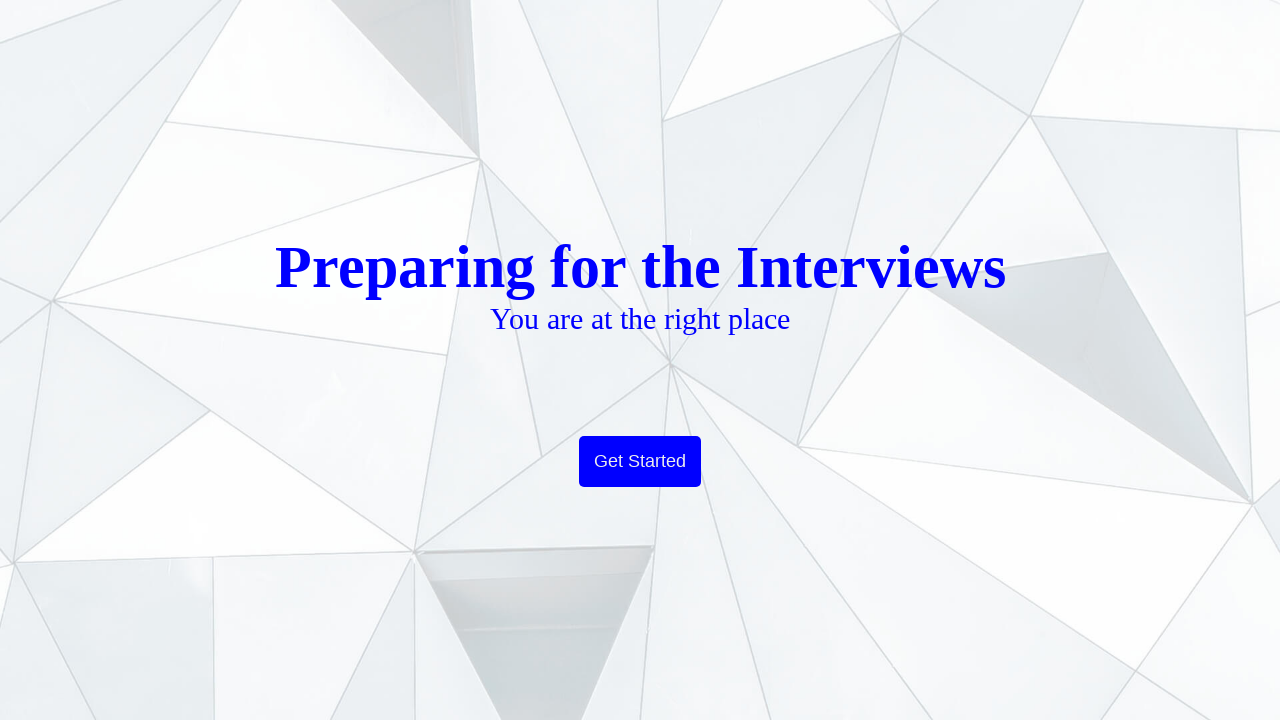

Clicked Get Started button to navigate to home page at (640, 462) on xpath=//button[text()='Get Started']
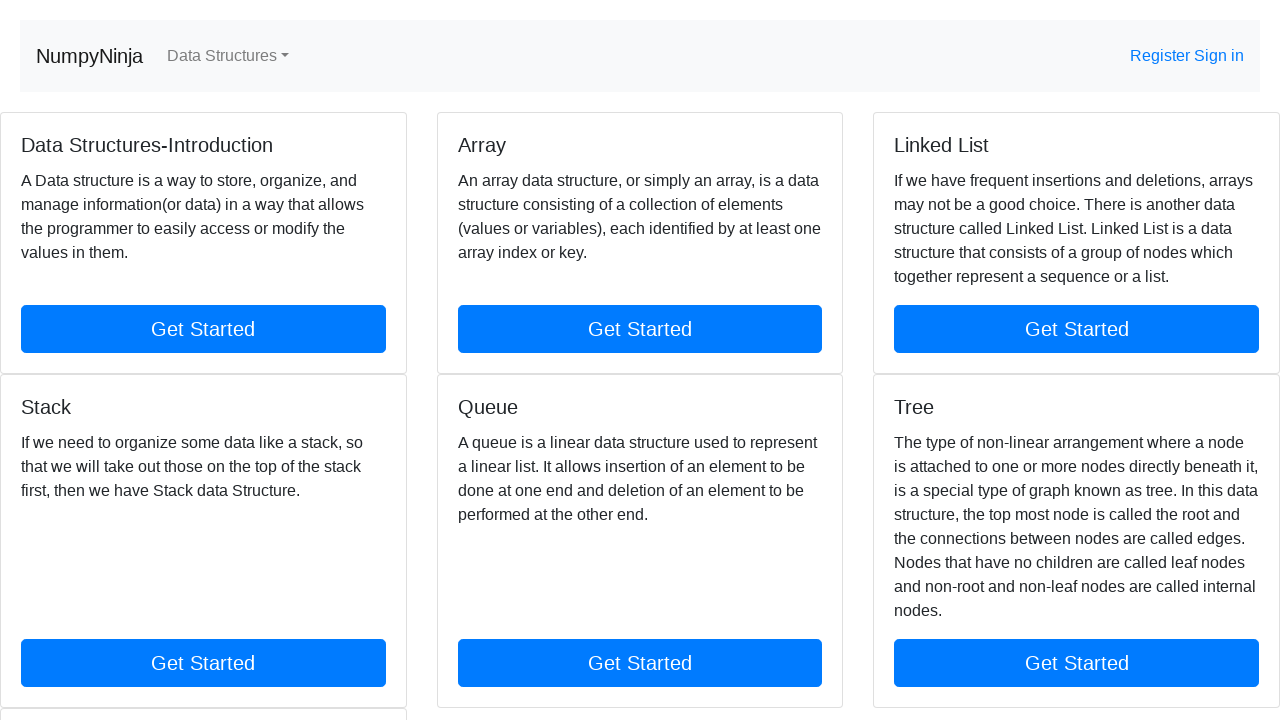

Clicked Get Started link below Data Structure topic at (203, 329) on text=Get Started >> nth=0
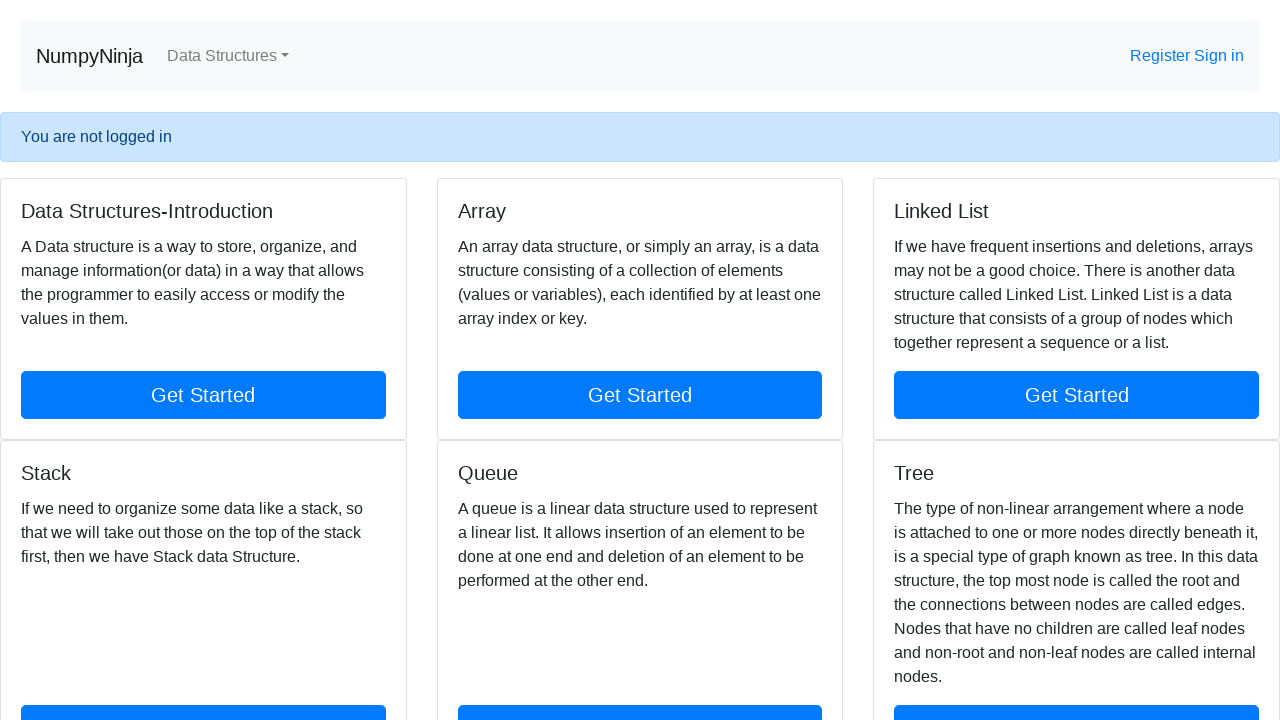

Verified not logged in warning message is displayed
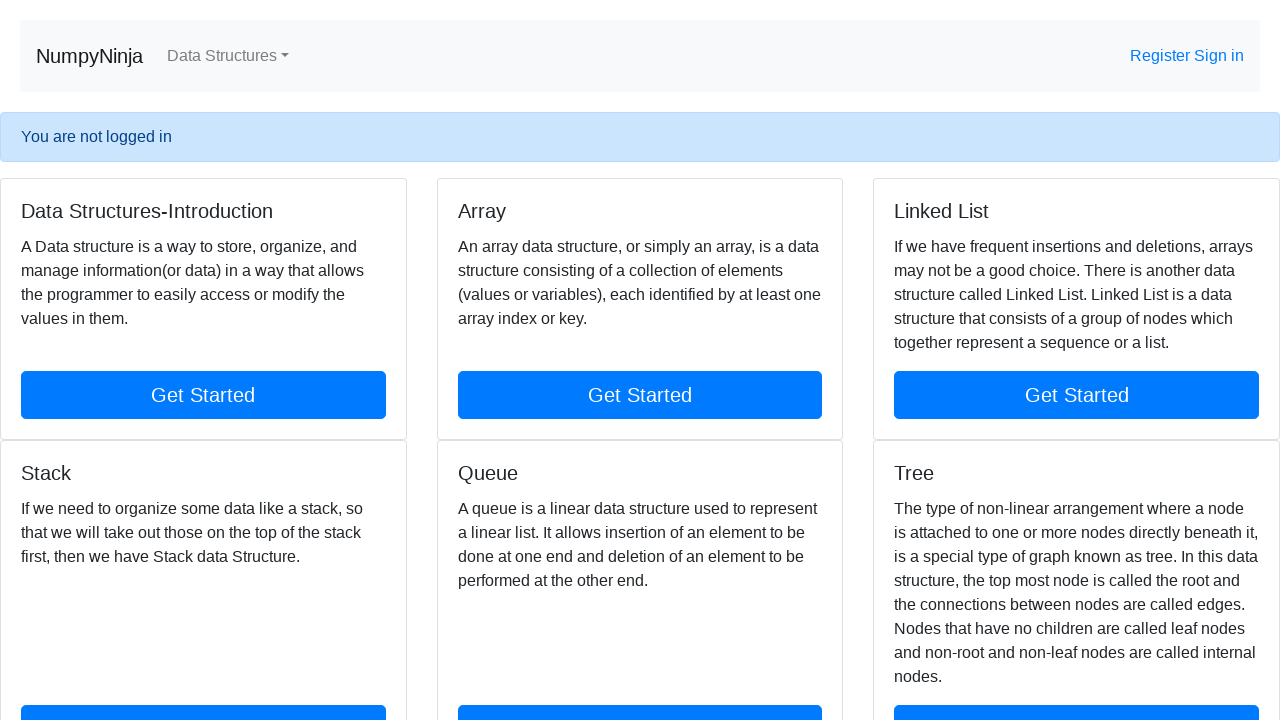

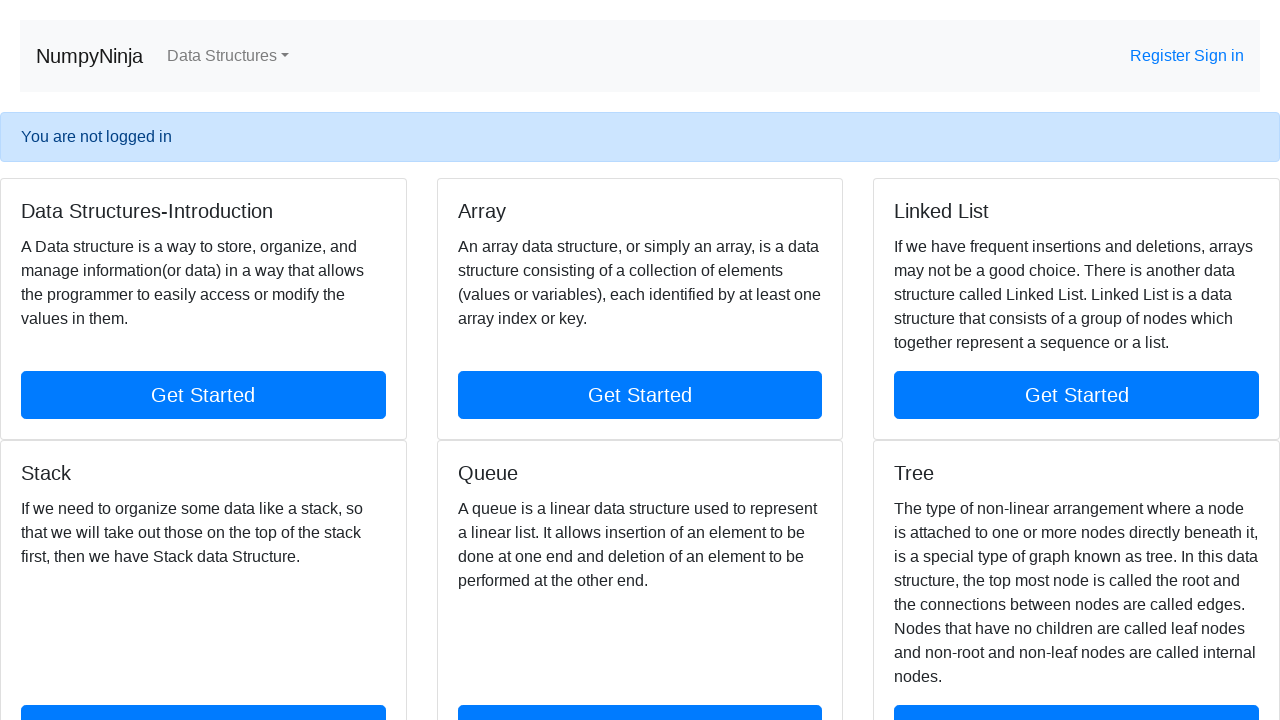